Tests drawing functionality on a signature pad by creating a square shape and then clearing it

Starting URL: http://szimek.github.io/signature_pad/

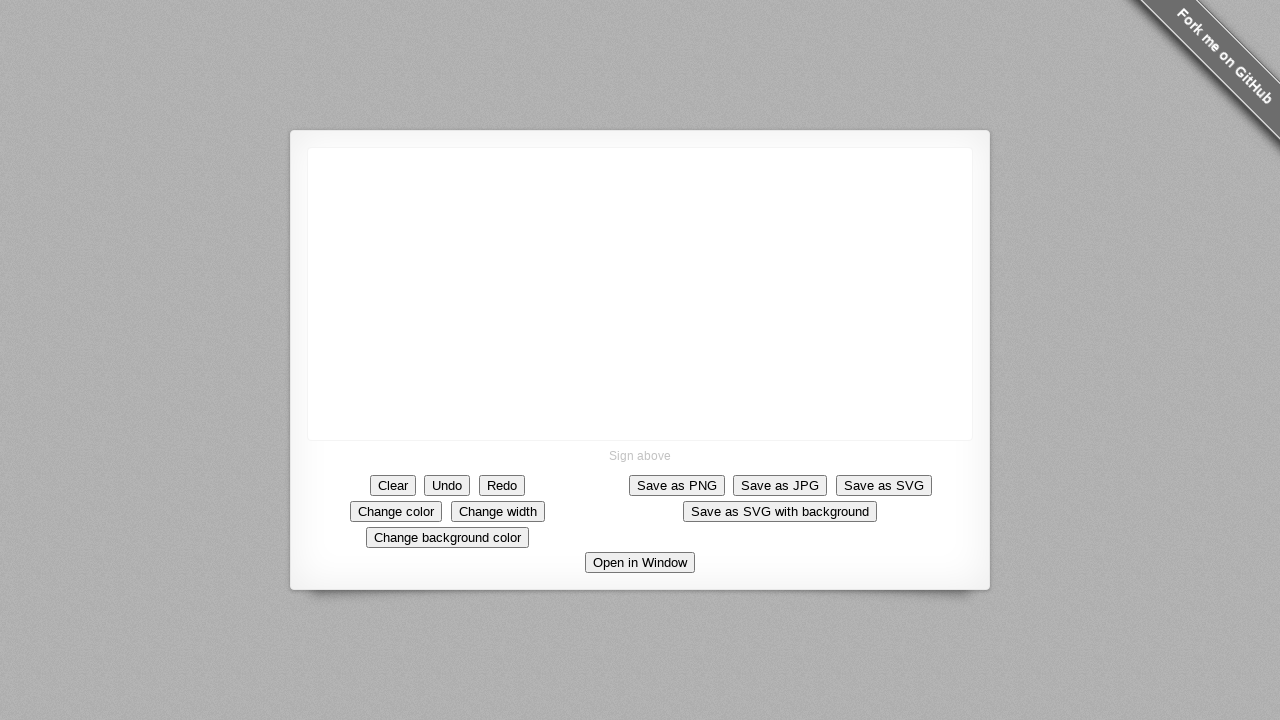

Located signature pad canvas element
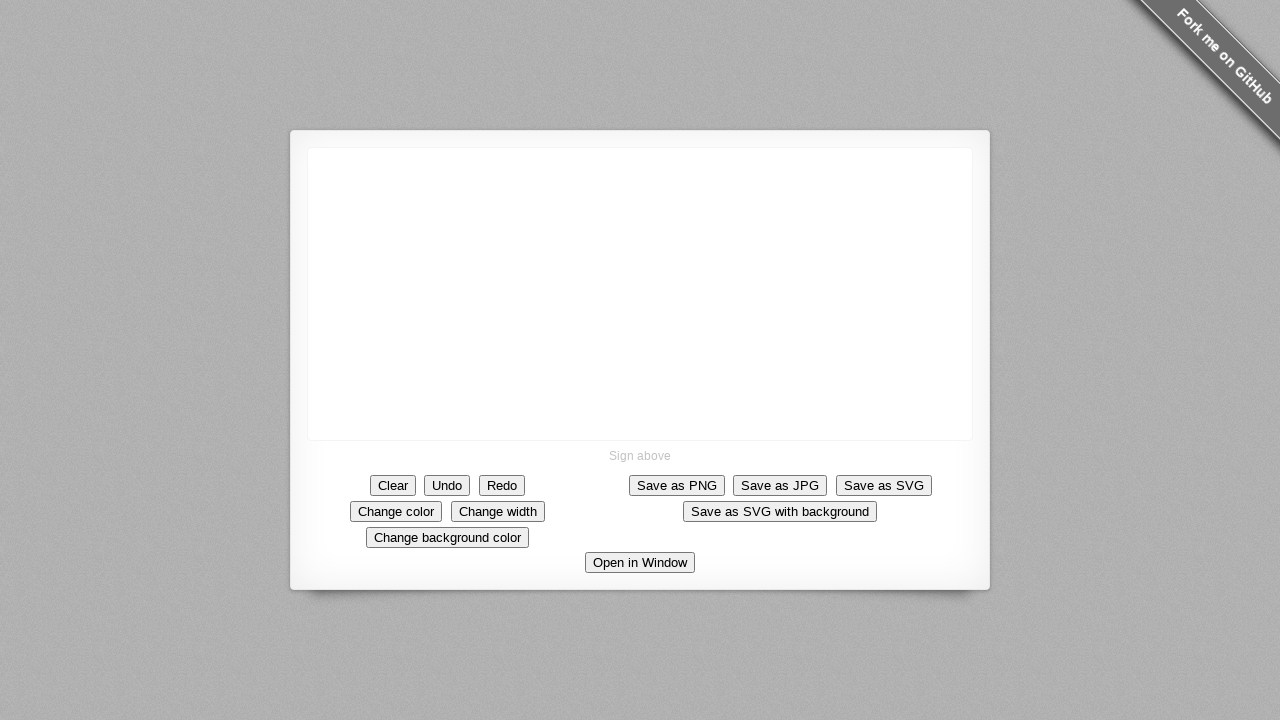

Clicked on the signature pad canvas at (640, 360) on #signature-pad
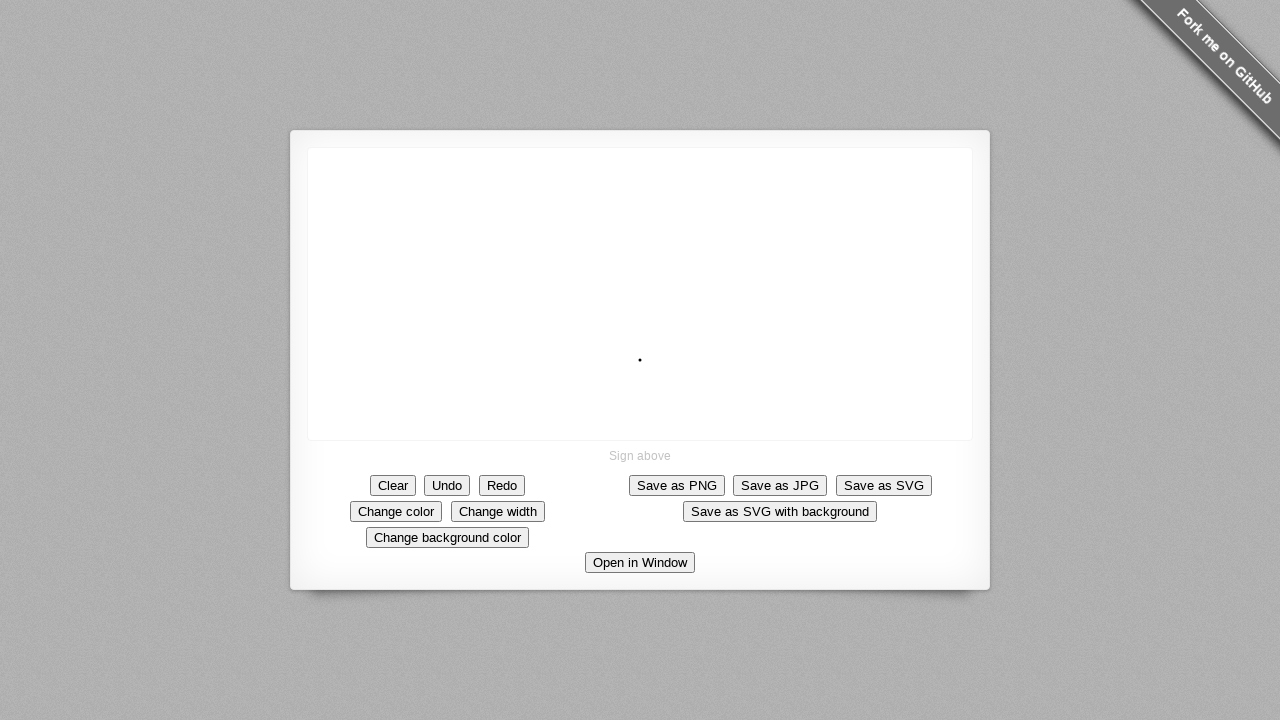

Pressed mouse button down to start drawing at (640, 360)
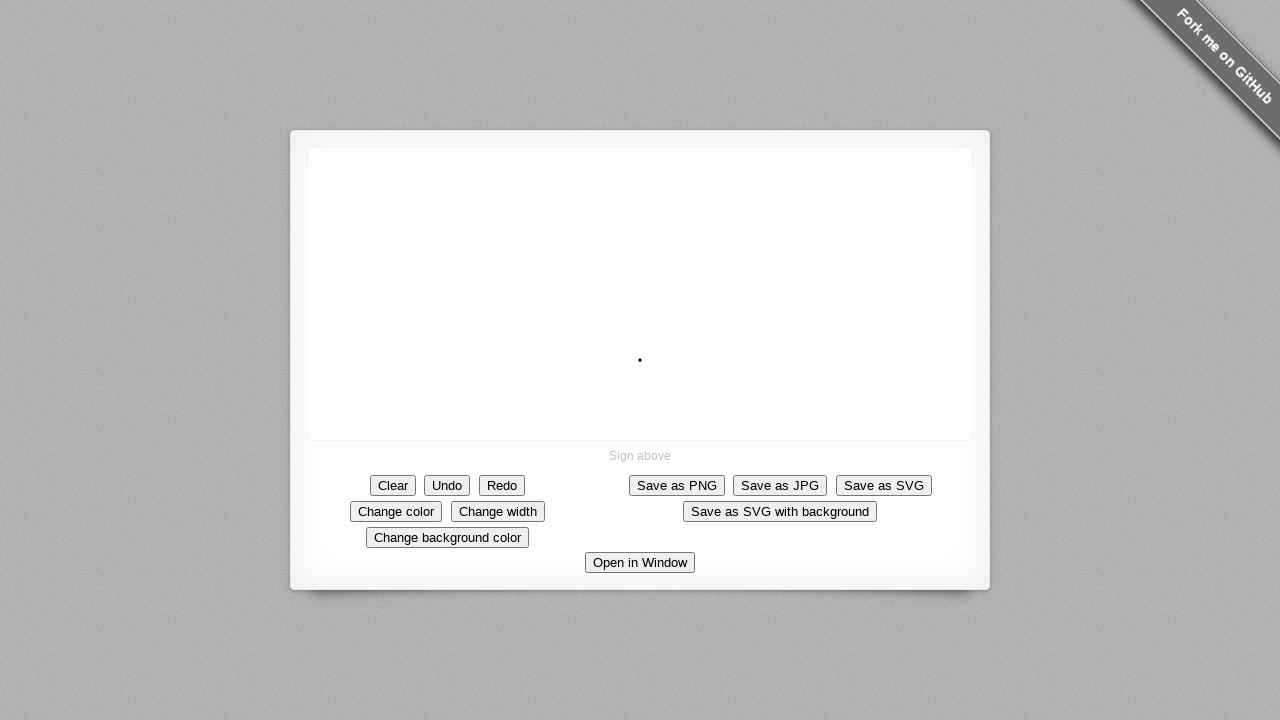

Moved mouse to top-right corner of square at (490, 130)
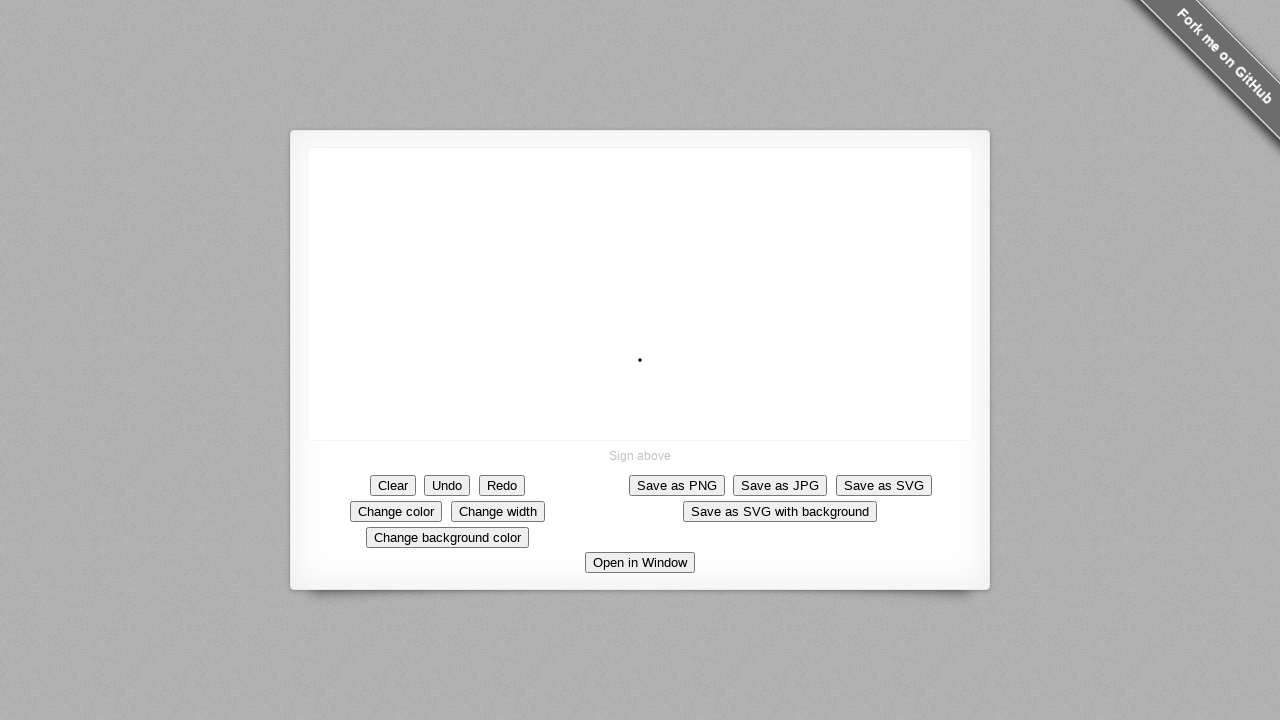

Moved mouse to bottom-right corner of square at (490, 330)
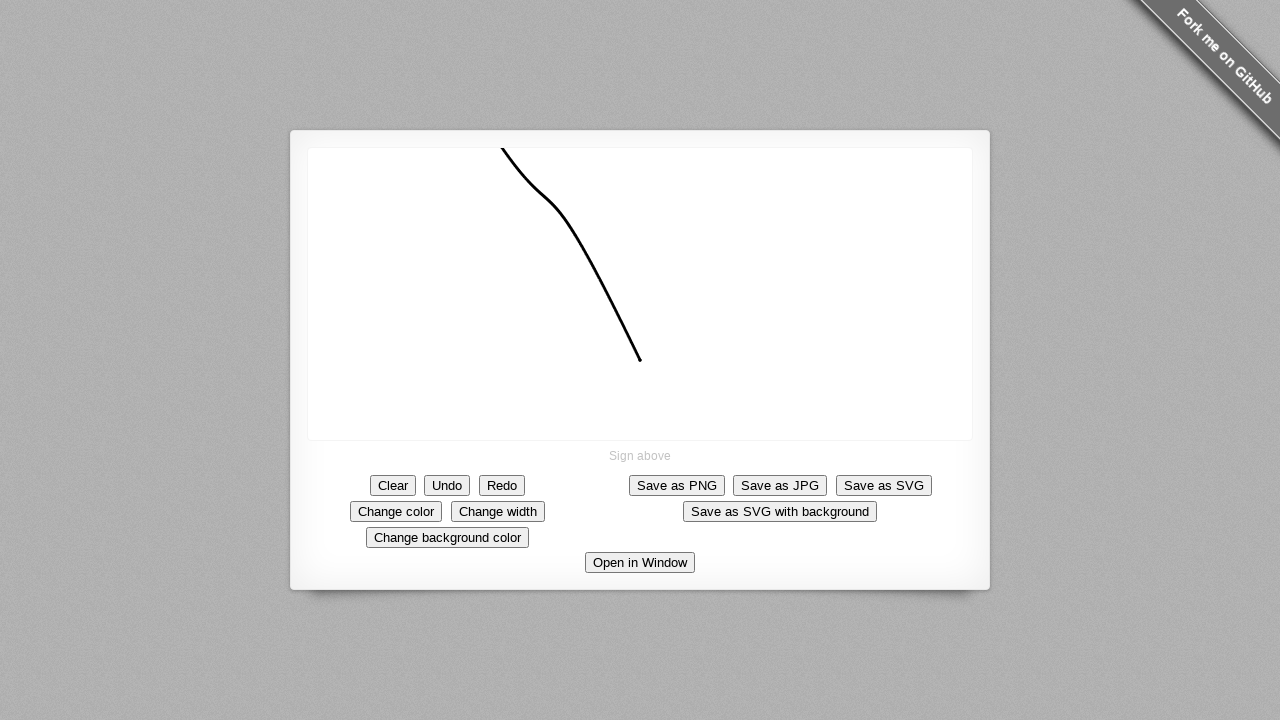

Moved mouse to bottom-left corner of square at (290, 330)
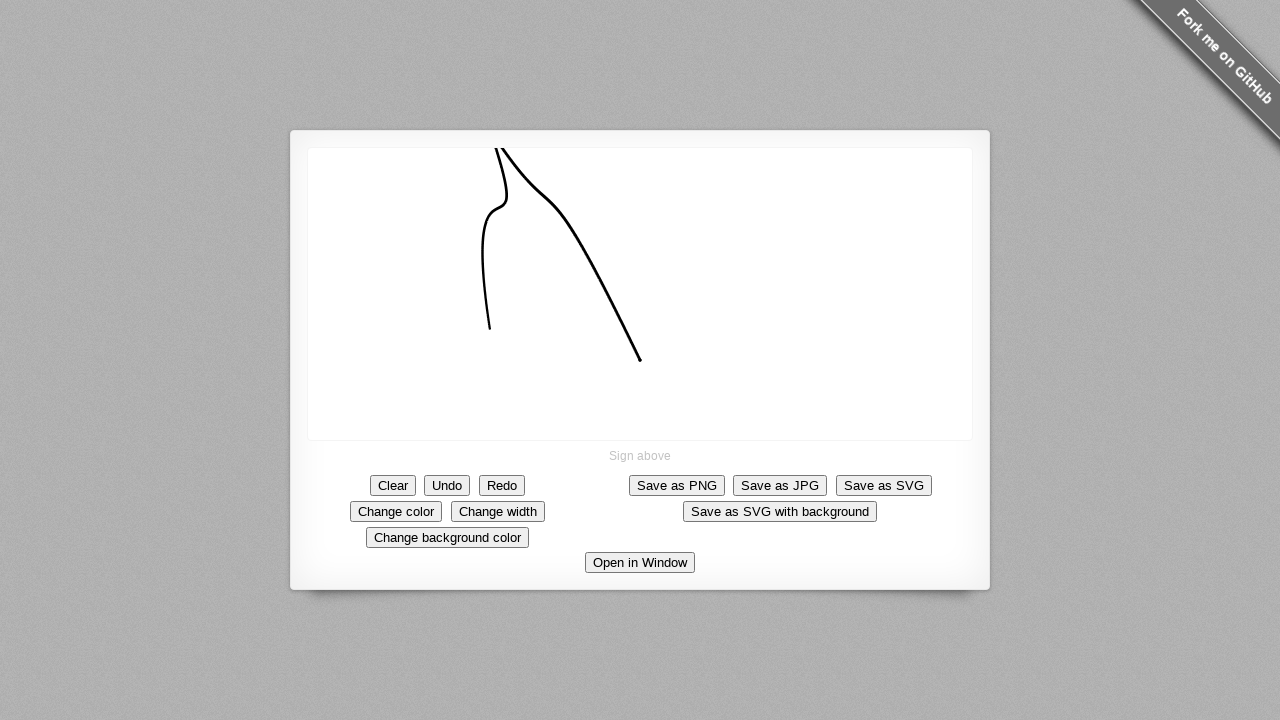

Moved mouse to top-left corner to close the square at (290, 130)
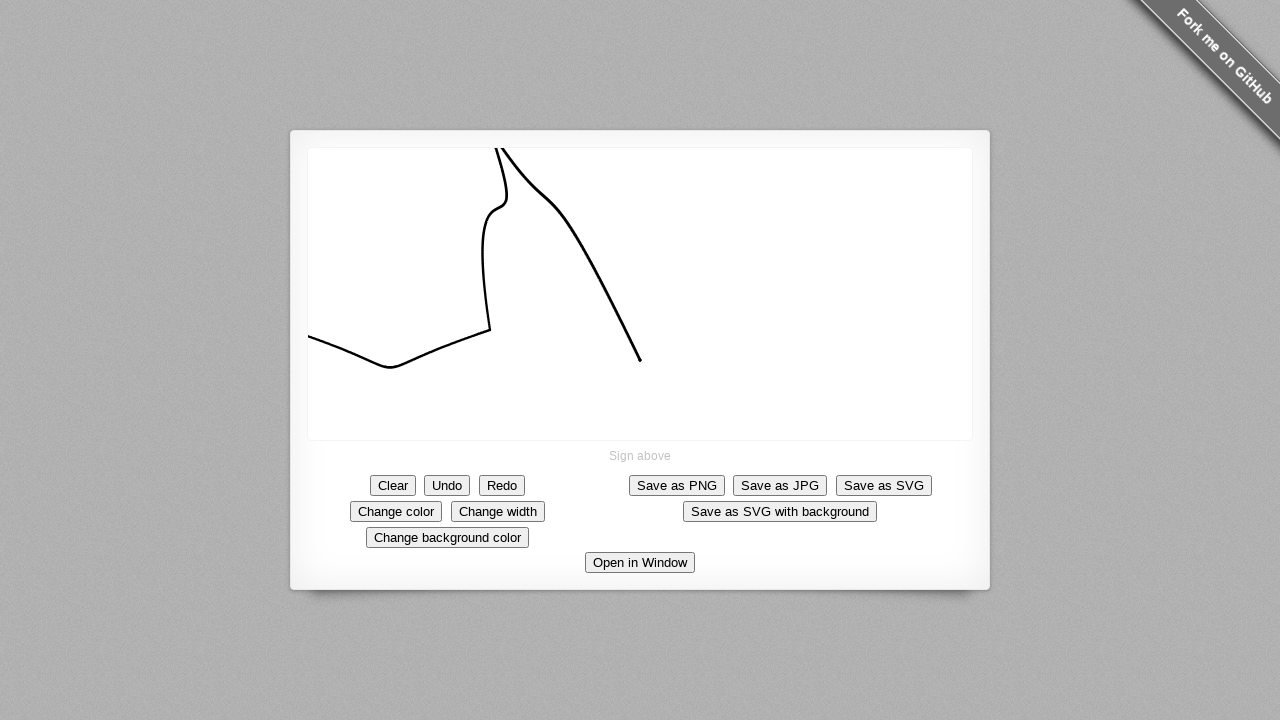

Released mouse button to finish drawing the square at (290, 130)
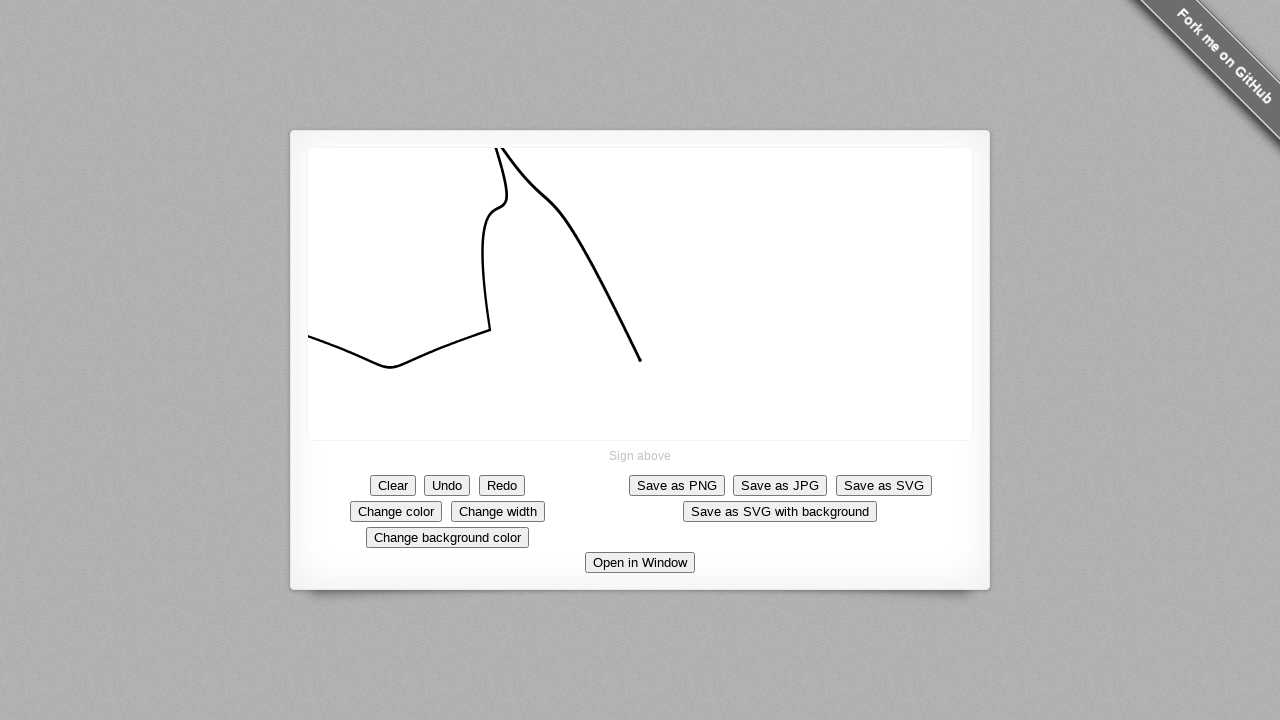

Clicked the clear button to erase the drawn square at (393, 485) on button.button.clear
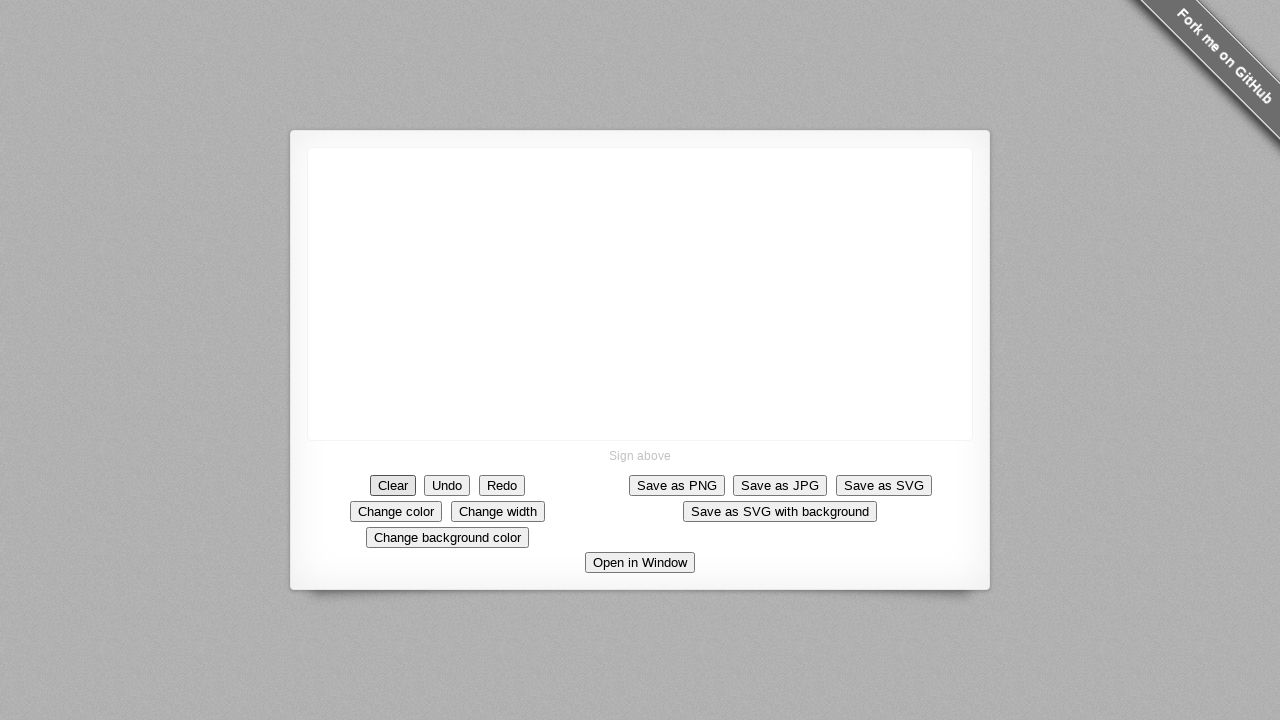

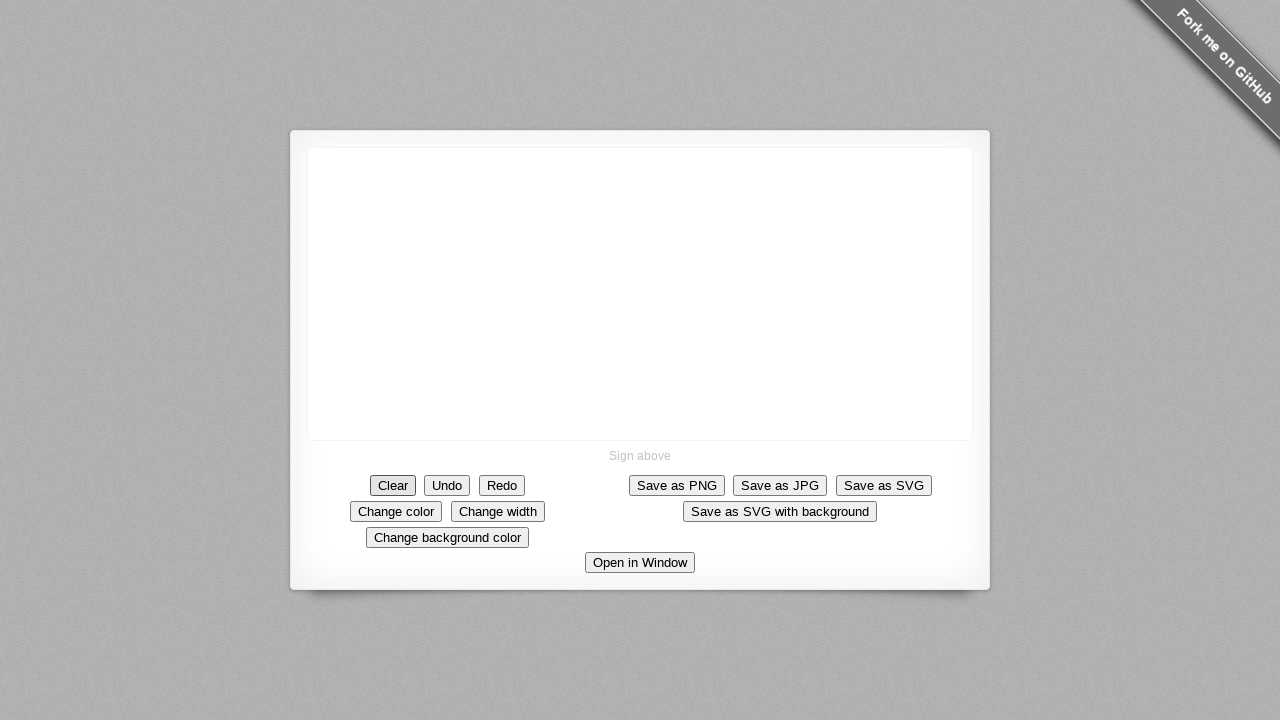